Tests the keypress form by entering a name in the input field and clicking the submit button

Starting URL: https://formy-project.herokuapp.com/keypress

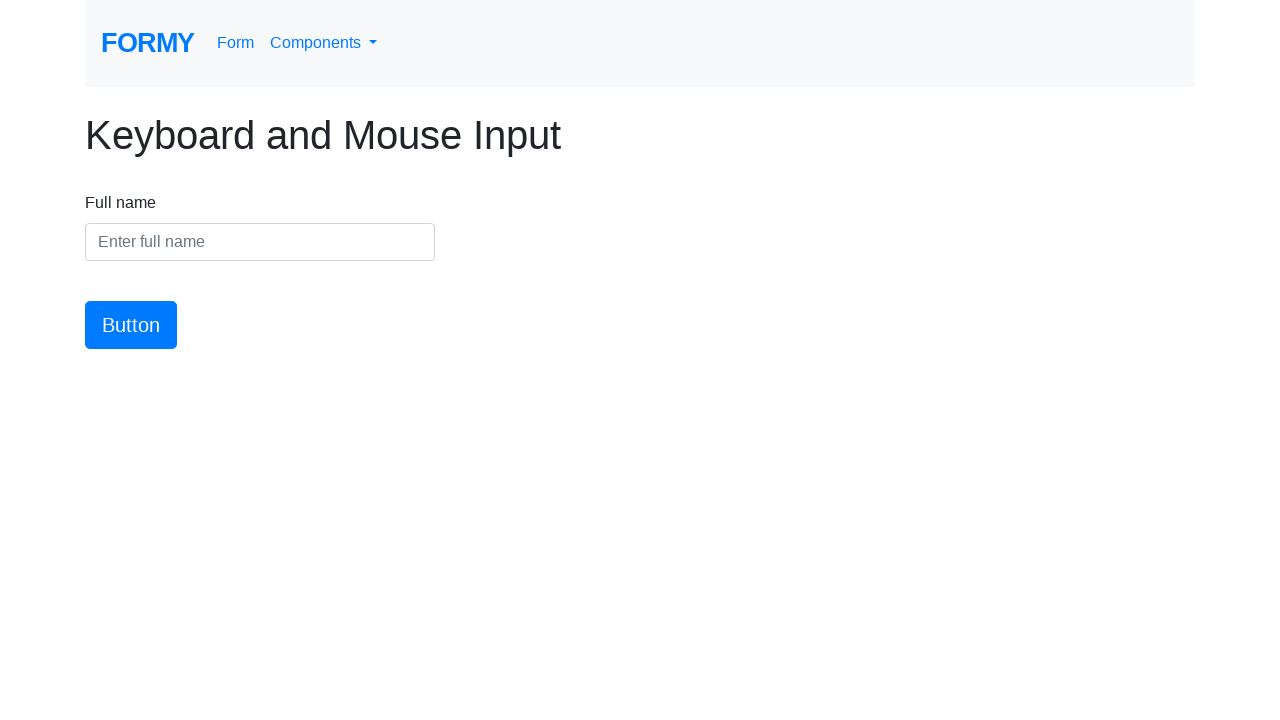

Clicked on the name input field at (260, 242) on #name
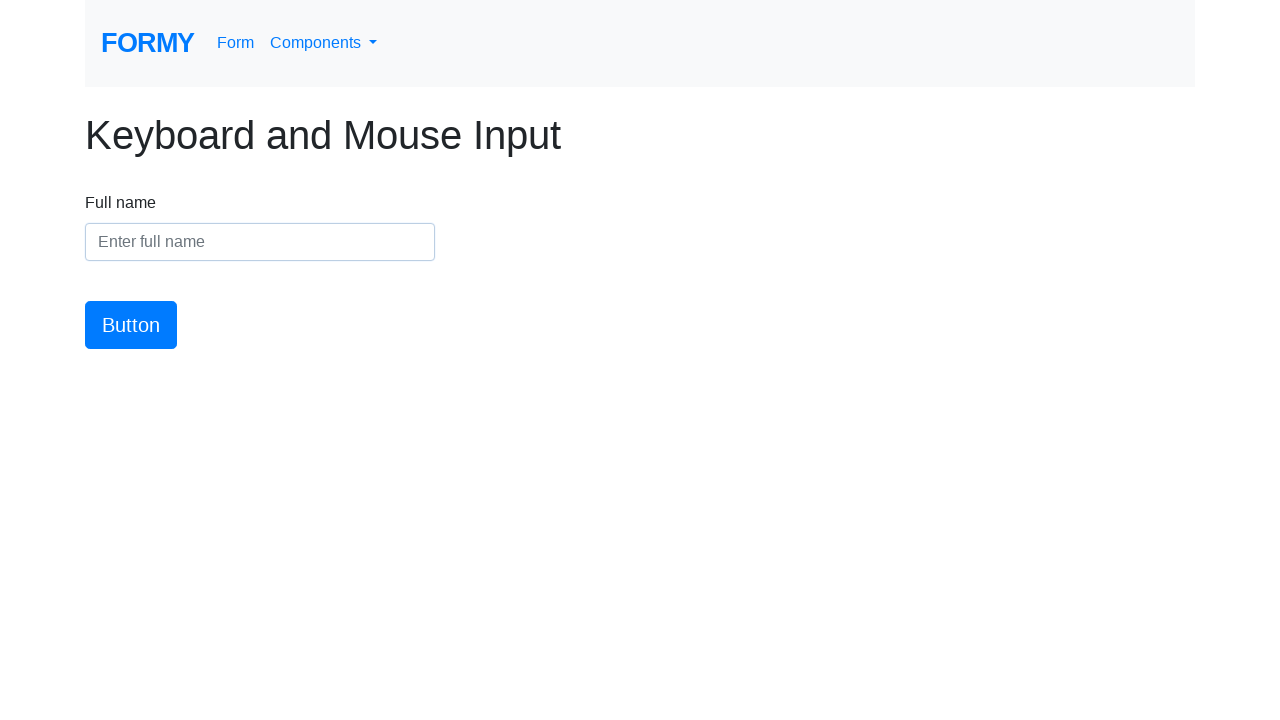

Filled name field with 'Marcus Thompson' on #name
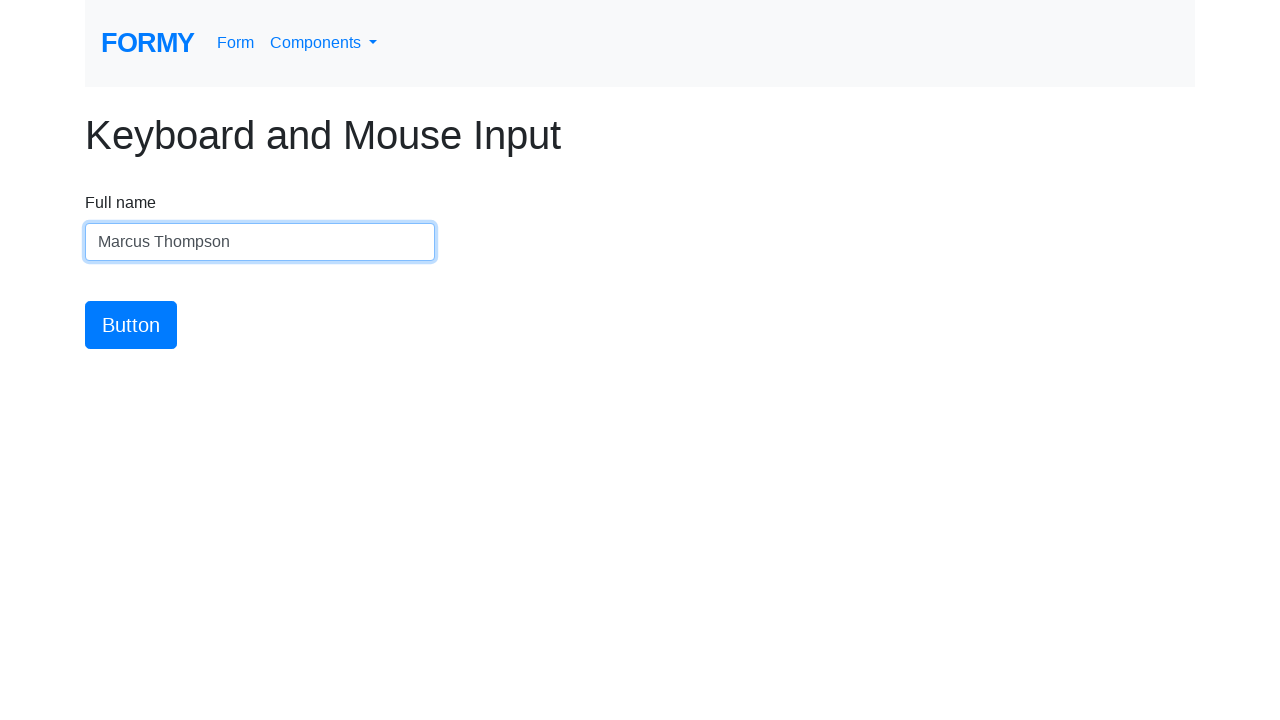

Clicked the submit button at (131, 325) on #button
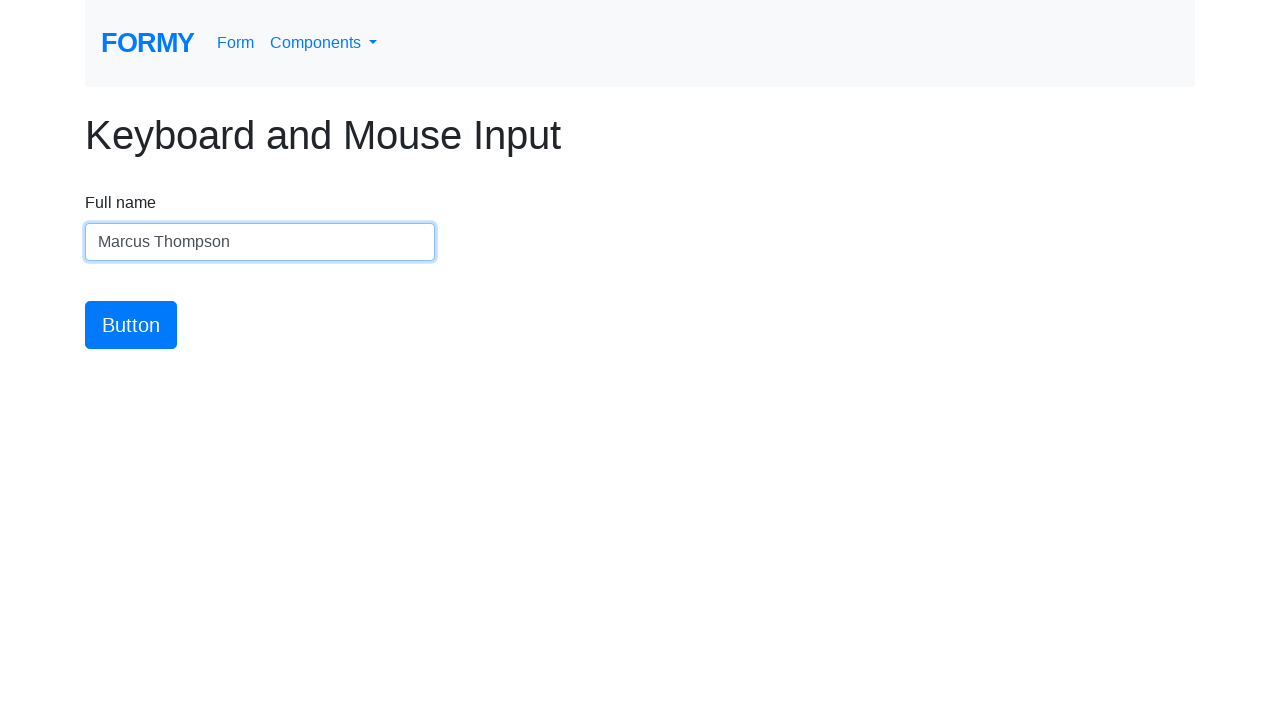

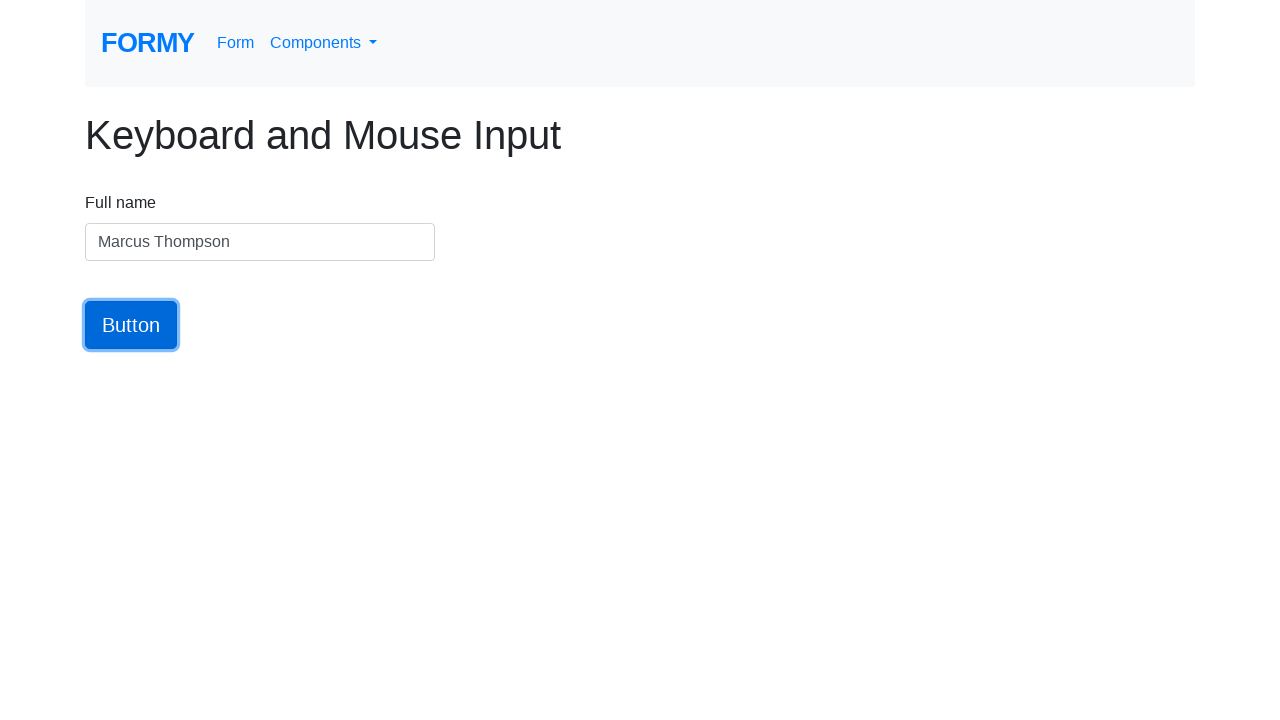